Navigates to the W-Tron Mexico website homepage and verifies it loads successfully

Starting URL: https://www.w-tron.com.mx/

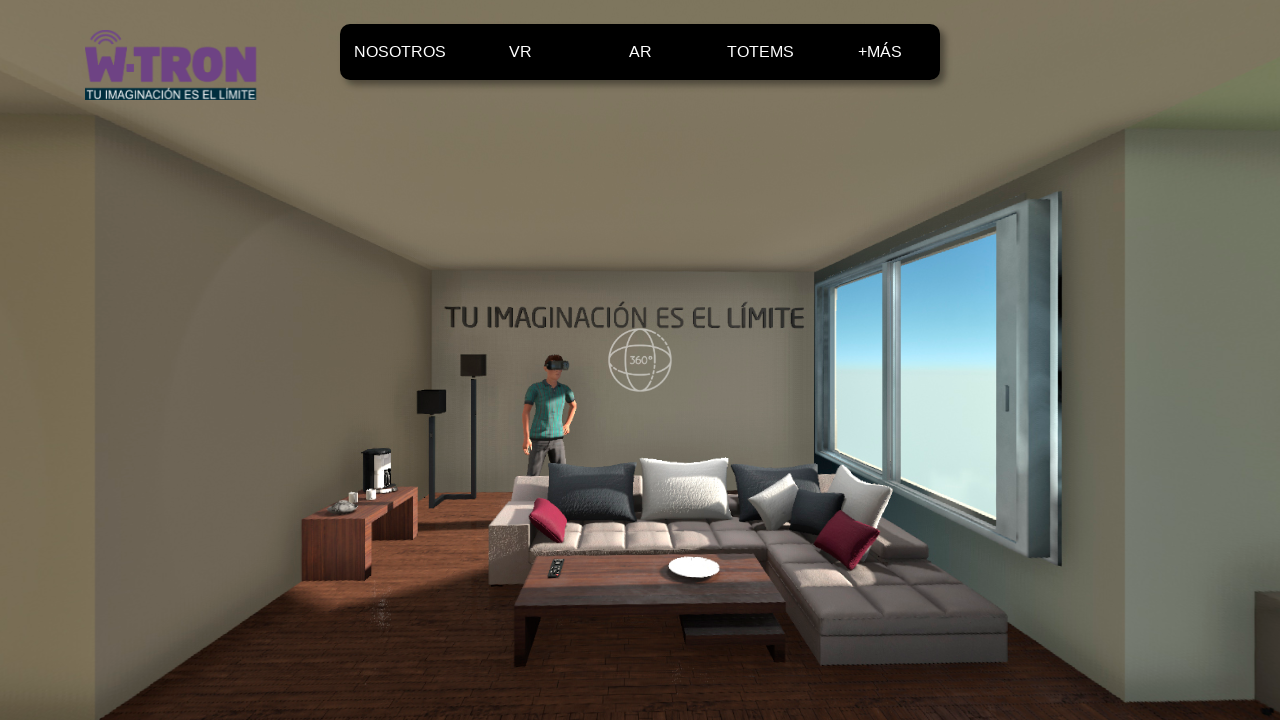

W-Tron Mexico homepage loaded successfully
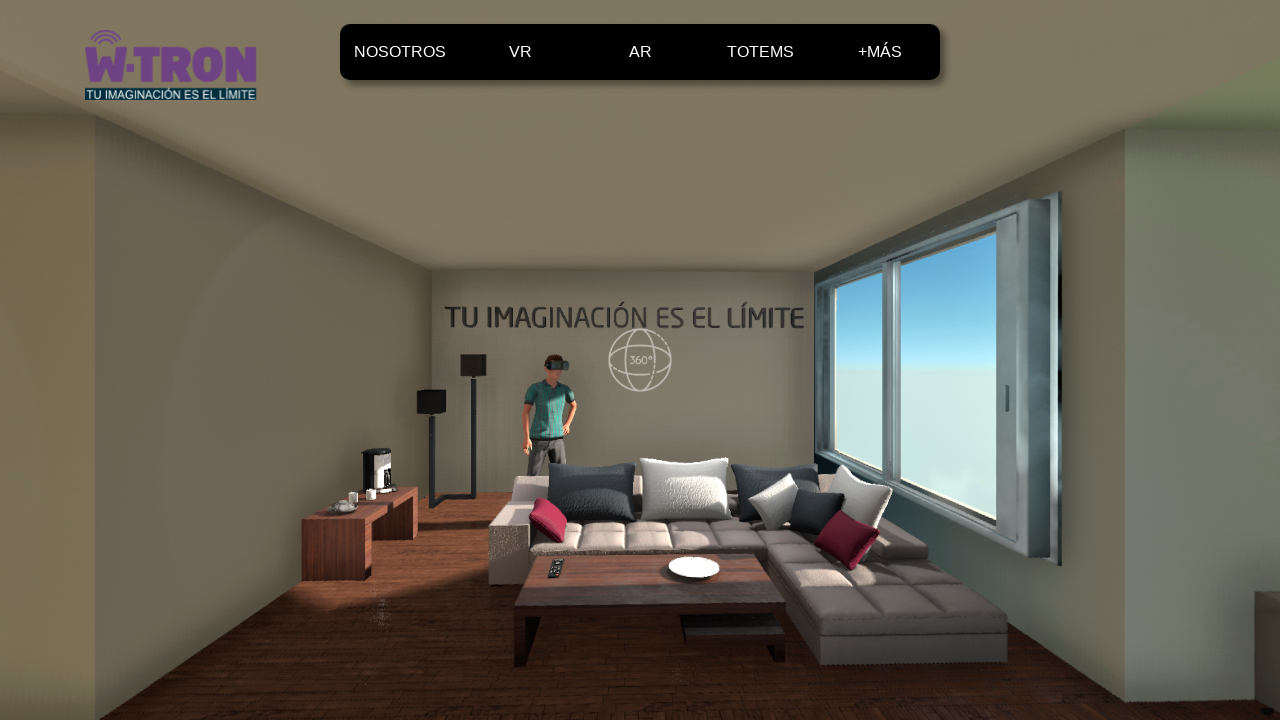

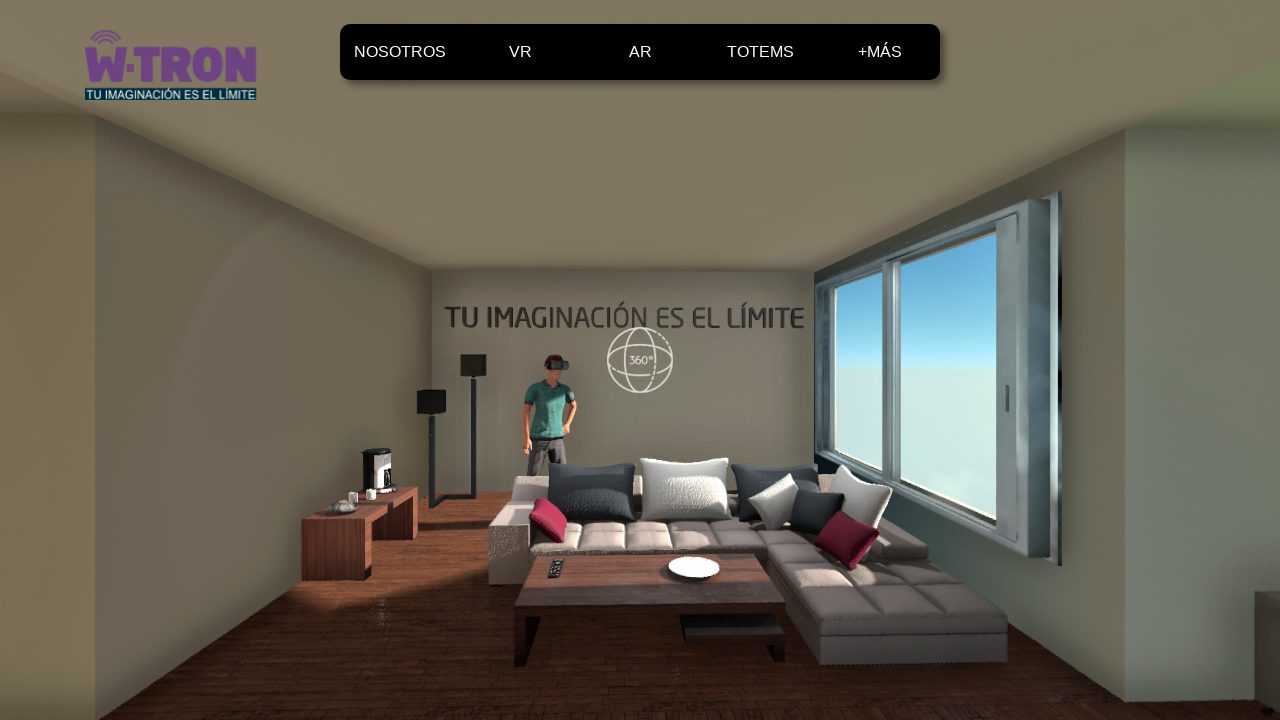